Verifies that the Login button is displayed on the home page and clicking it navigates the user to the login page.

Starting URL: https://crio-qkart-frontend-qa.vercel.app/

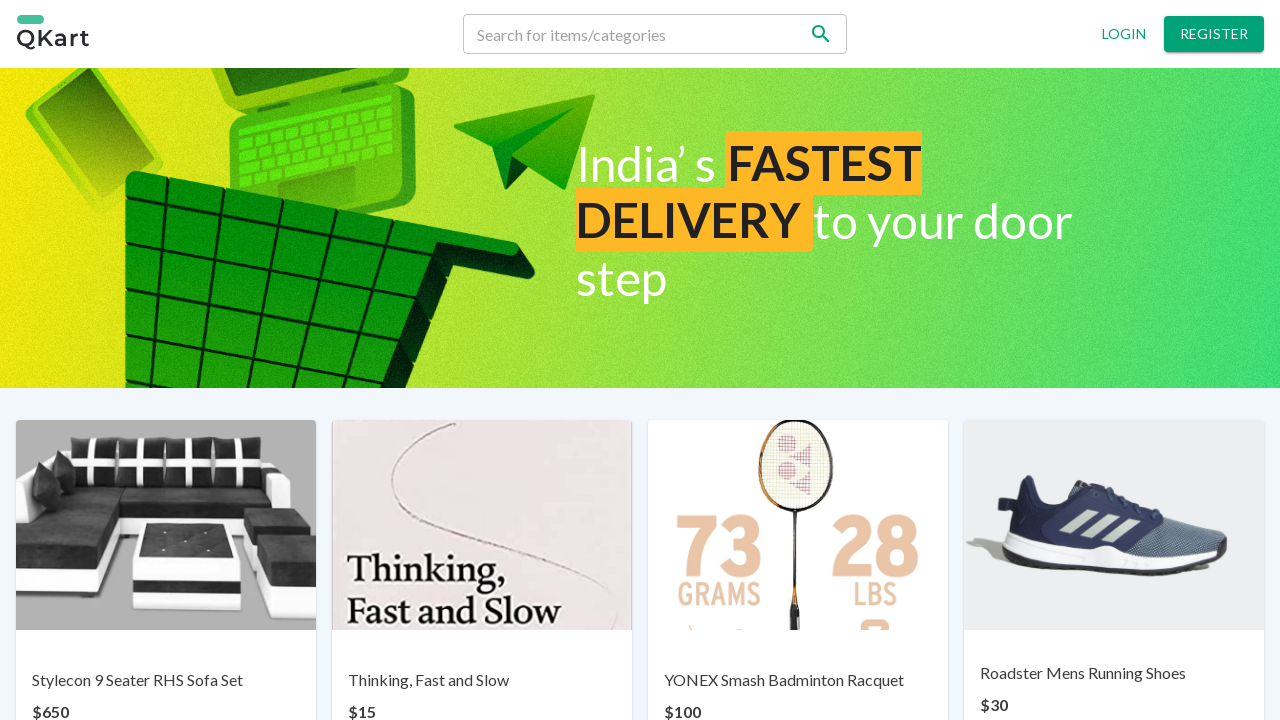

Waited 2 seconds for home page to load
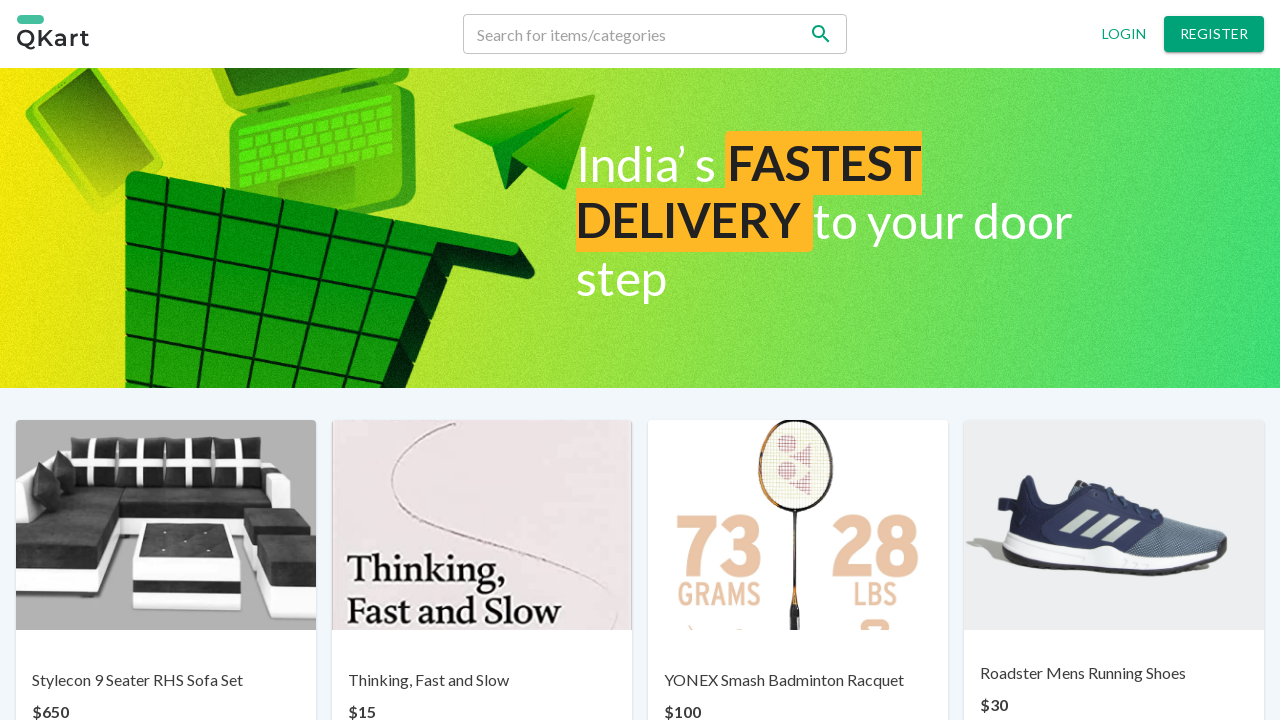

Login button is visible on the home page
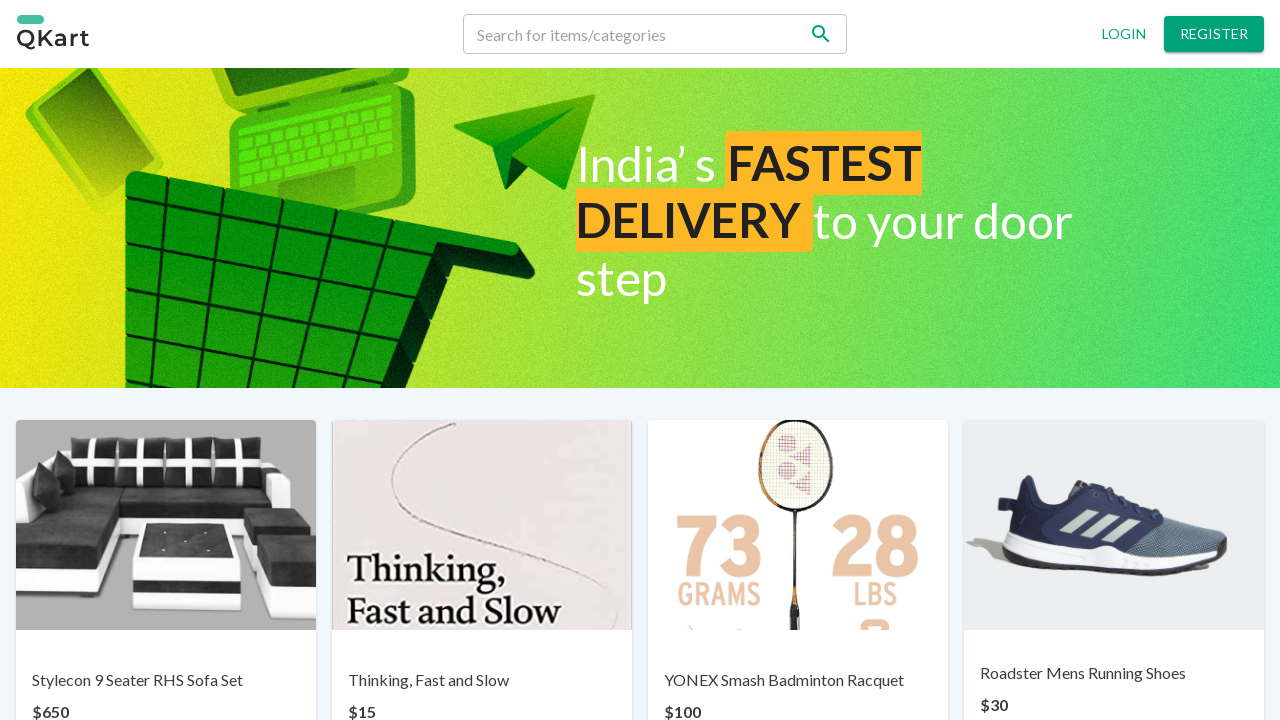

Clicked the Login button at (1124, 34) on xpath=//button[normalize-space()='Login']
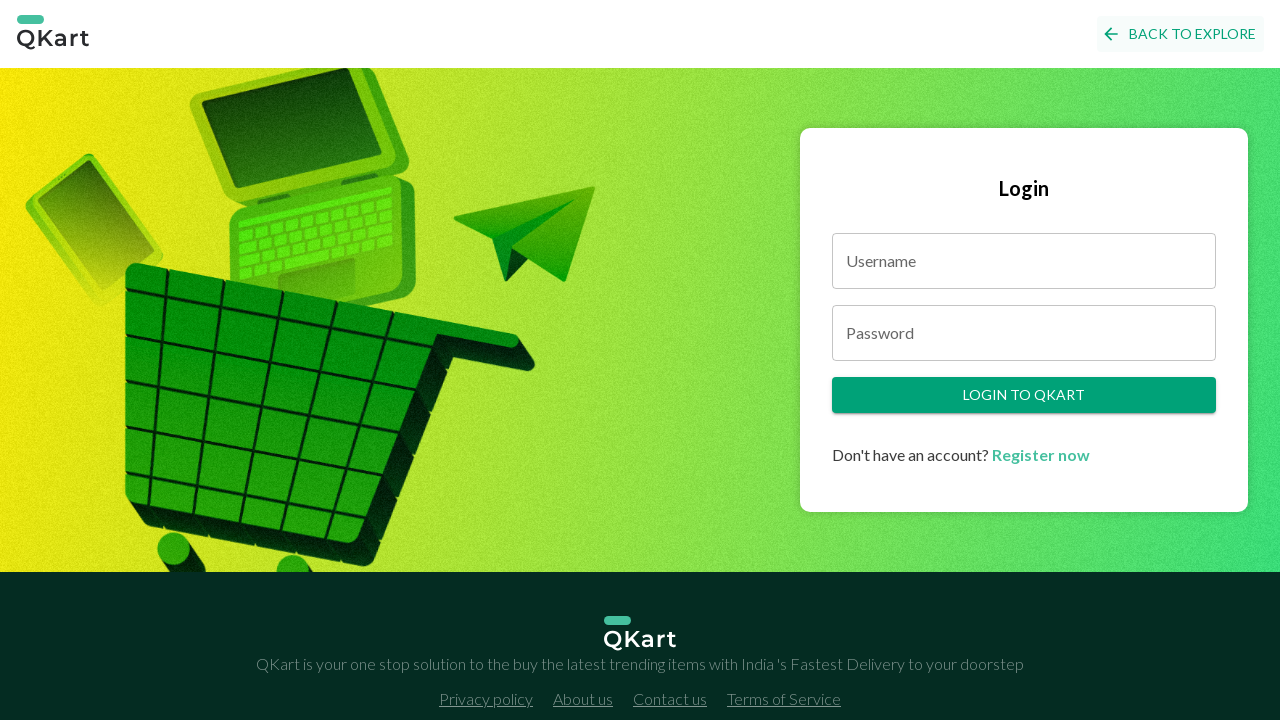

Waited 3 seconds for navigation to complete
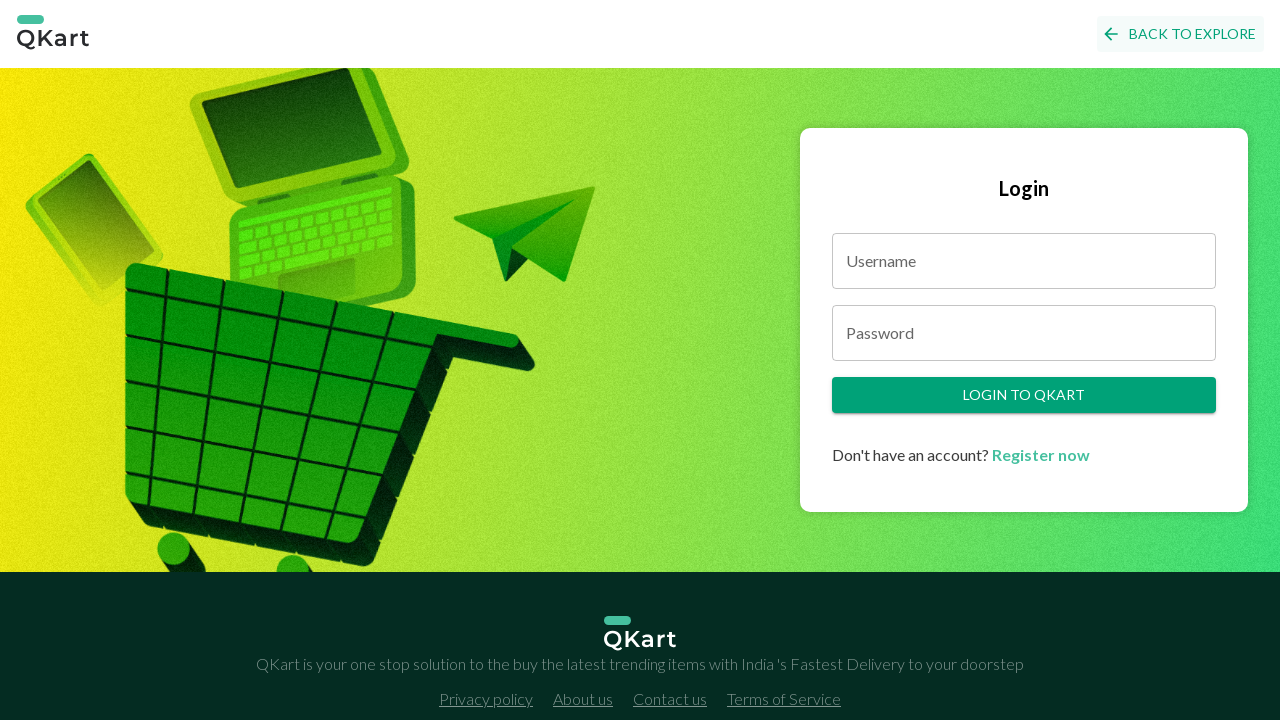

Verified user was redirected to /login page
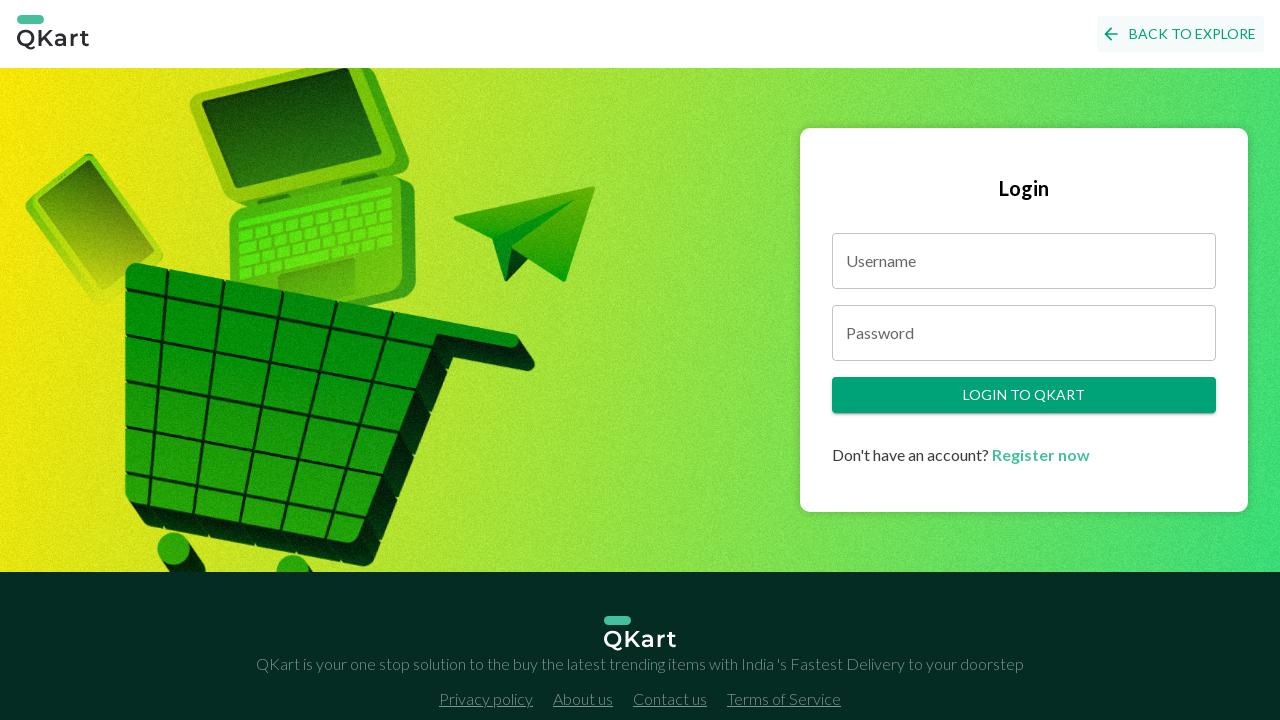

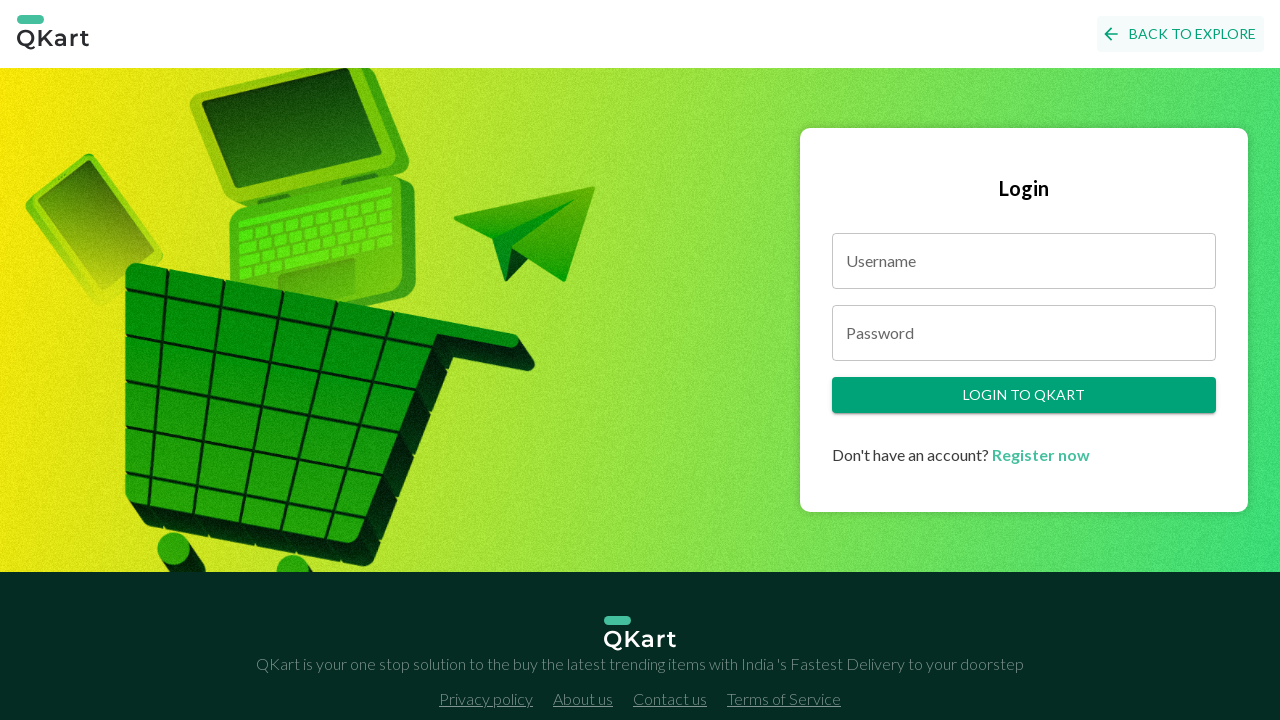